Tests dropdown menu interaction by clicking the dropdown button and selecting the Facebook link

Starting URL: http://omayo.blogspot.com/

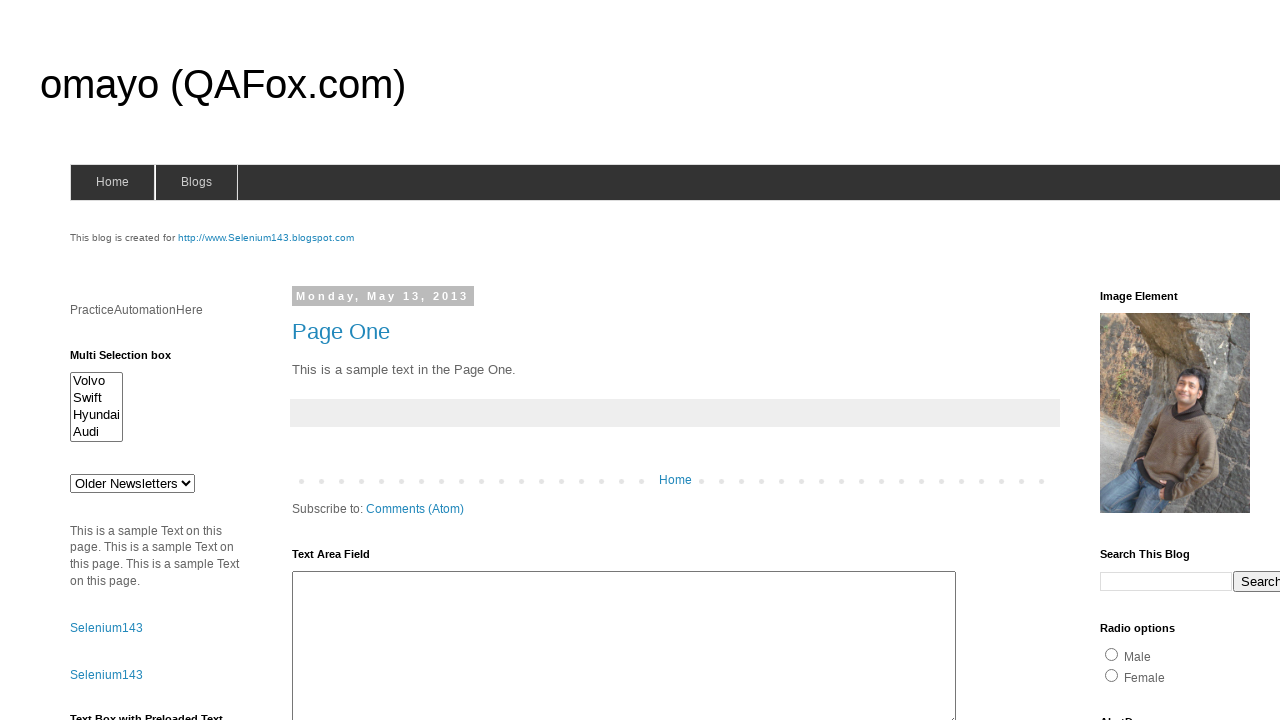

Clicked dropdown button to open menu at (1227, 360) on button.dropbtn
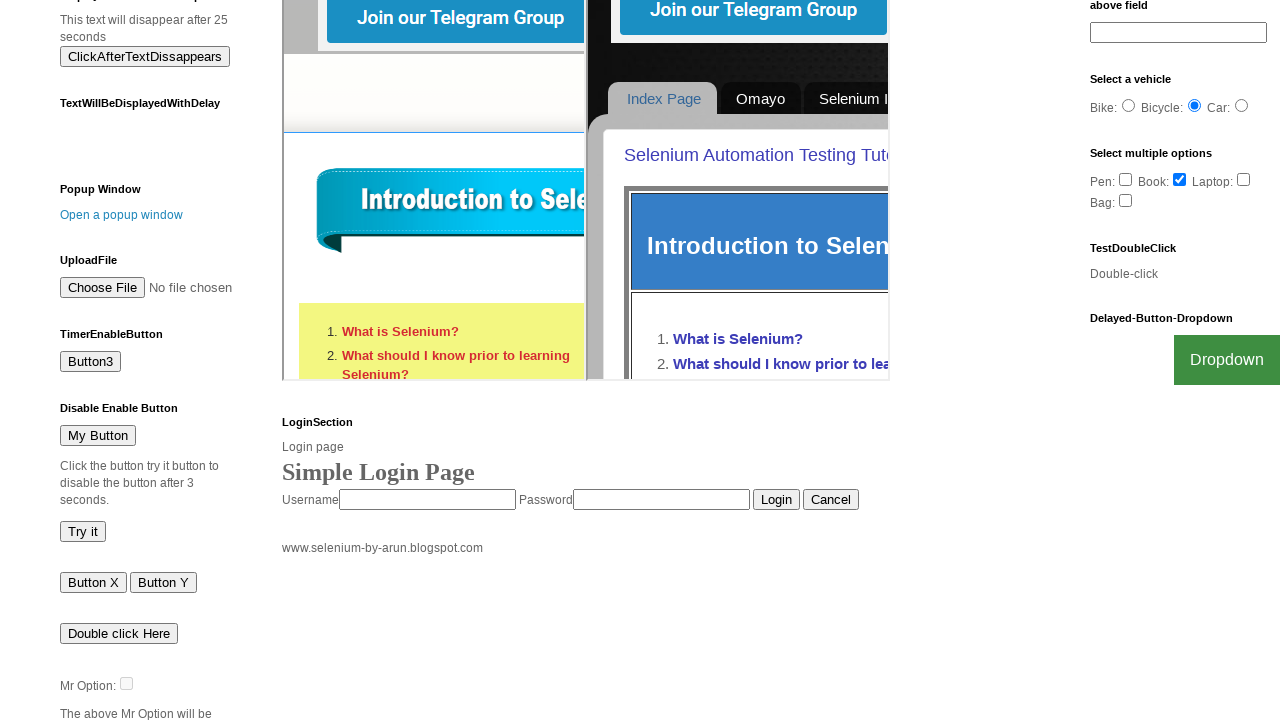

Clicked Facebook link in dropdown menu at (1200, 700) on div#myDropdown a[href='http://facebook.com']
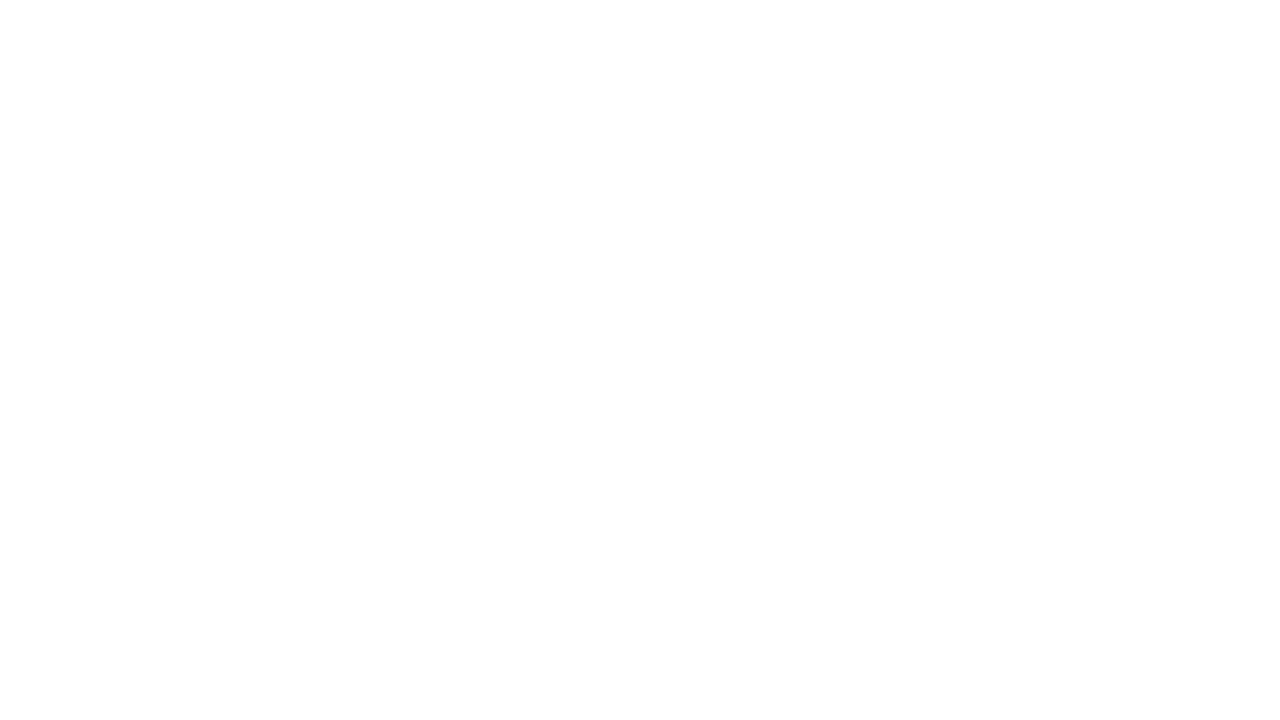

Captured current URL: chrome-error://chromewebdata/
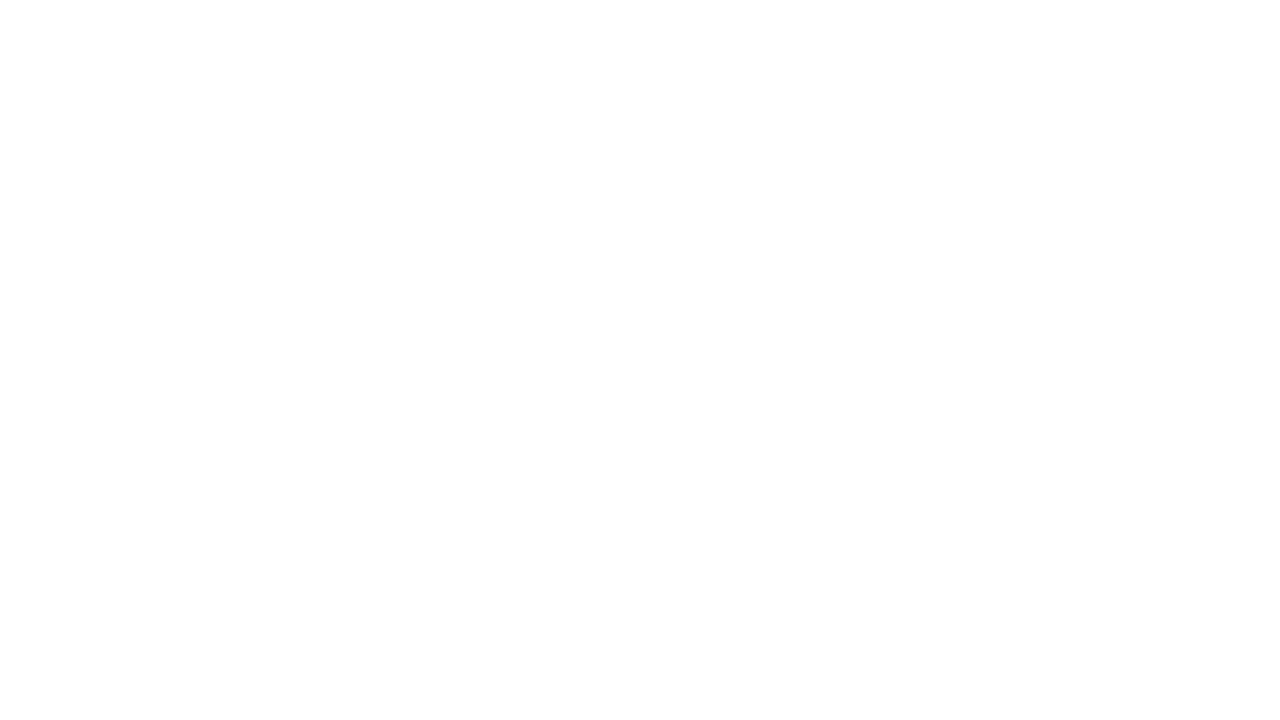

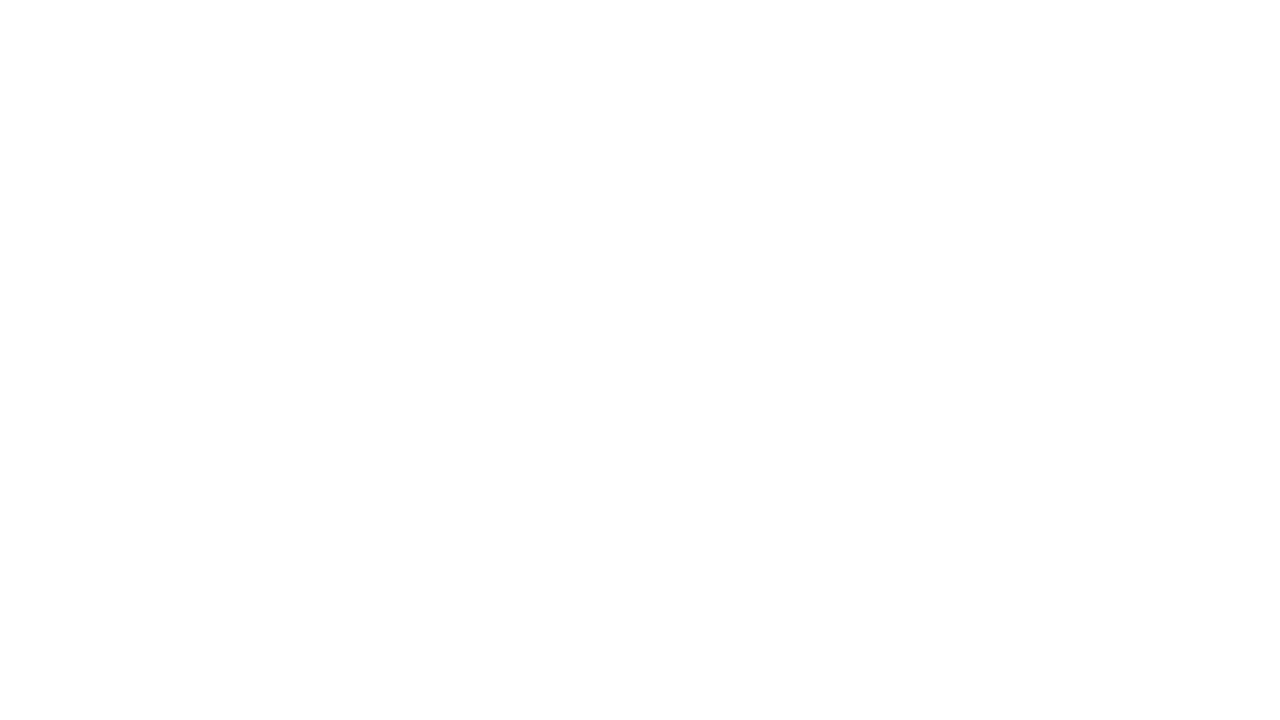